Tests that a very long todo (1000 characters) can be added successfully to the todo list

Starting URL: https://demo.playwright.dev/todomvc/

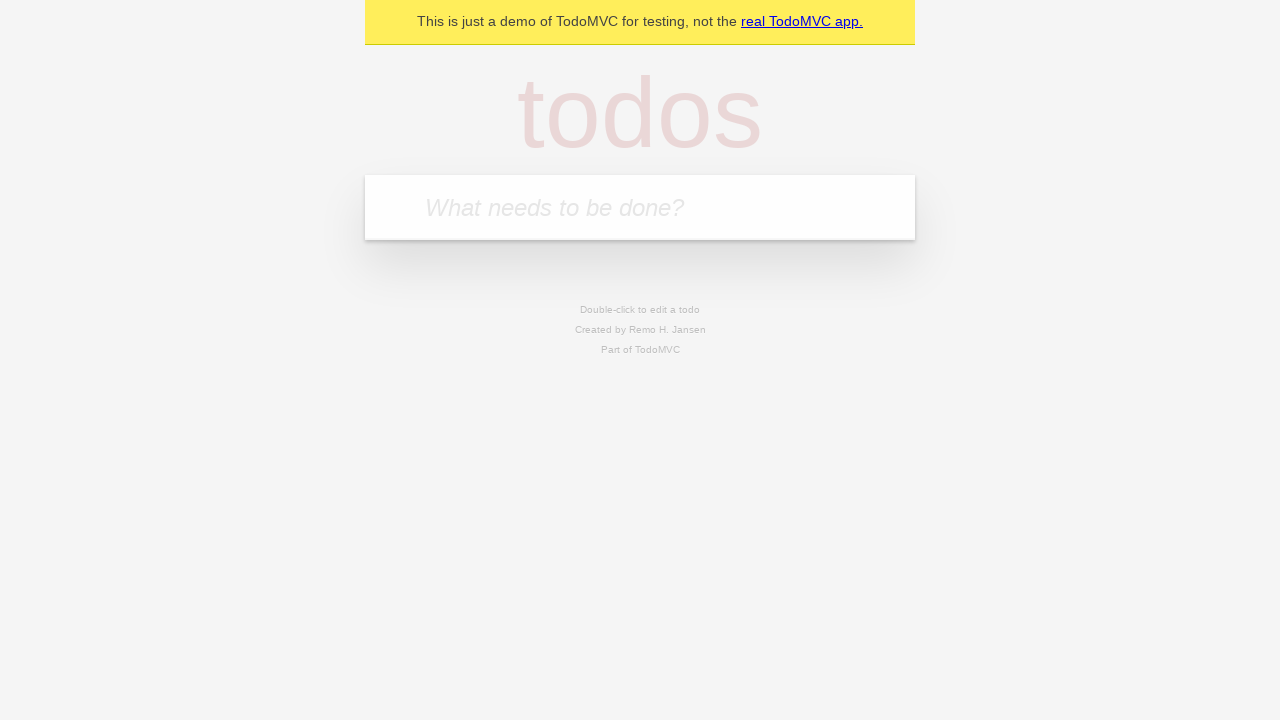

Filled todo input field with 1000-character string on internal:attr=[placeholder="What needs to be done?"i]
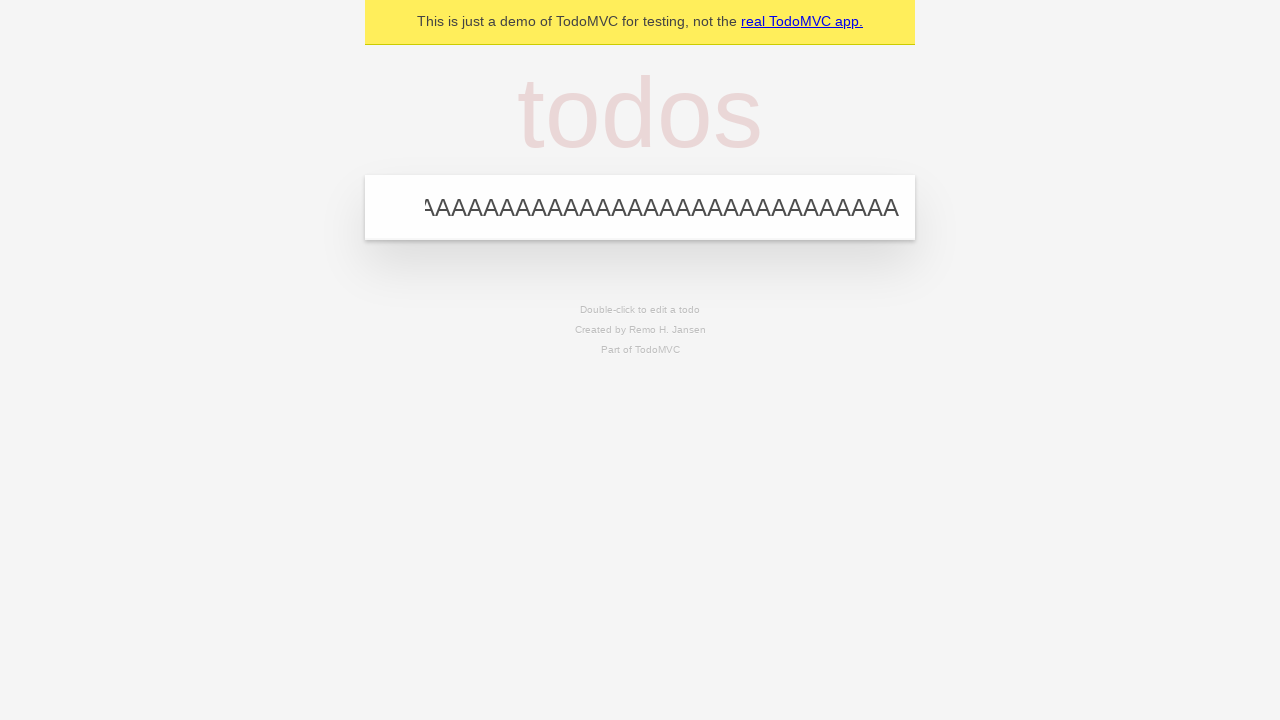

Pressed Enter to add the long todo
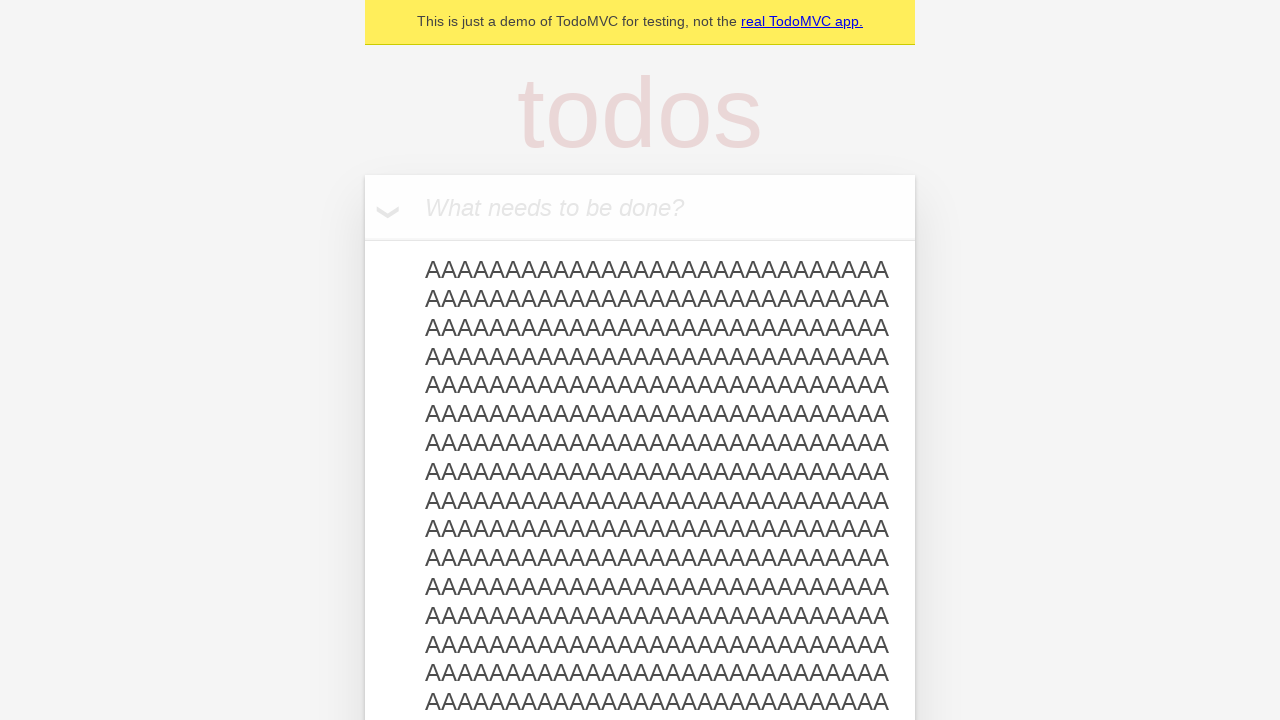

Retrieved the added todo text from the list
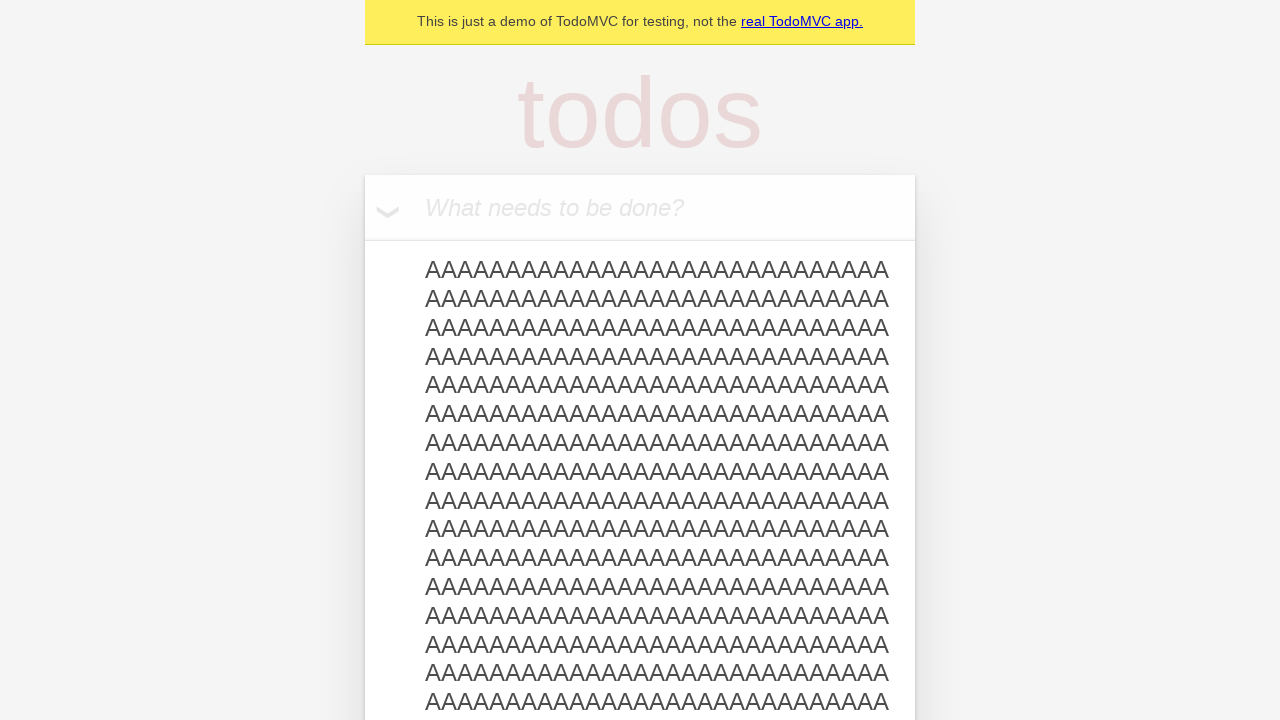

Verified that the todo text matches the 1000-character input
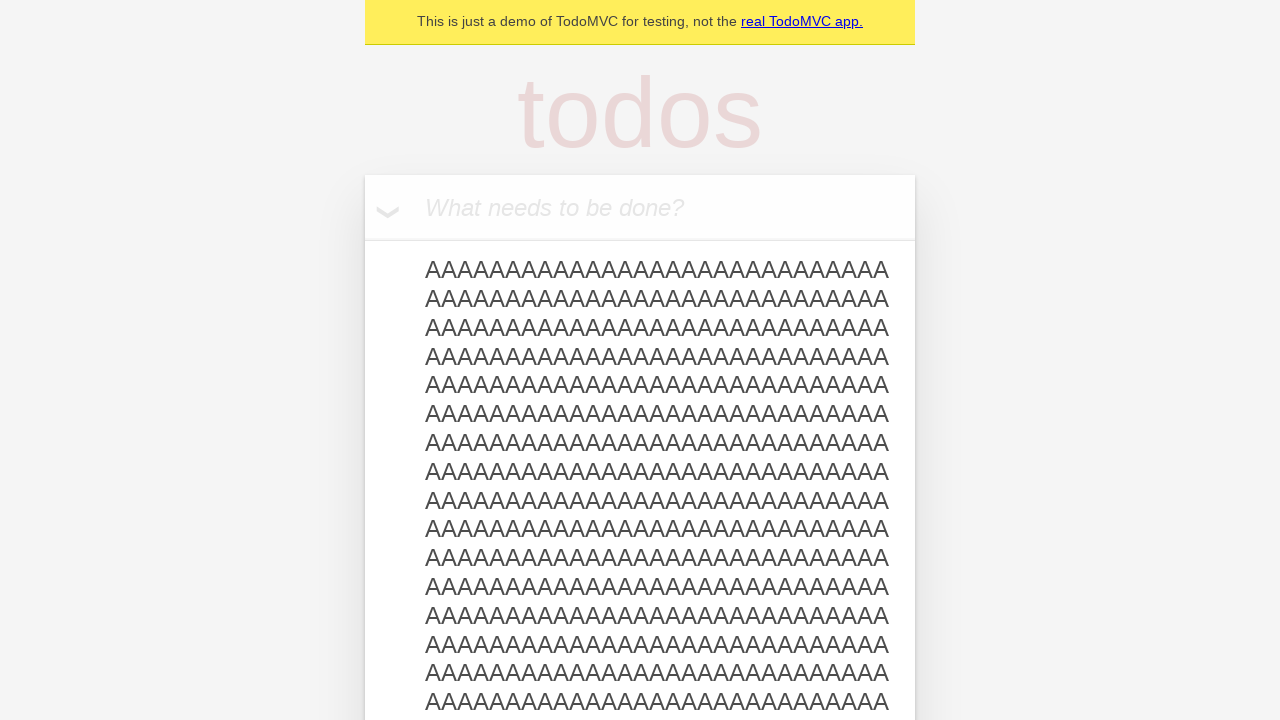

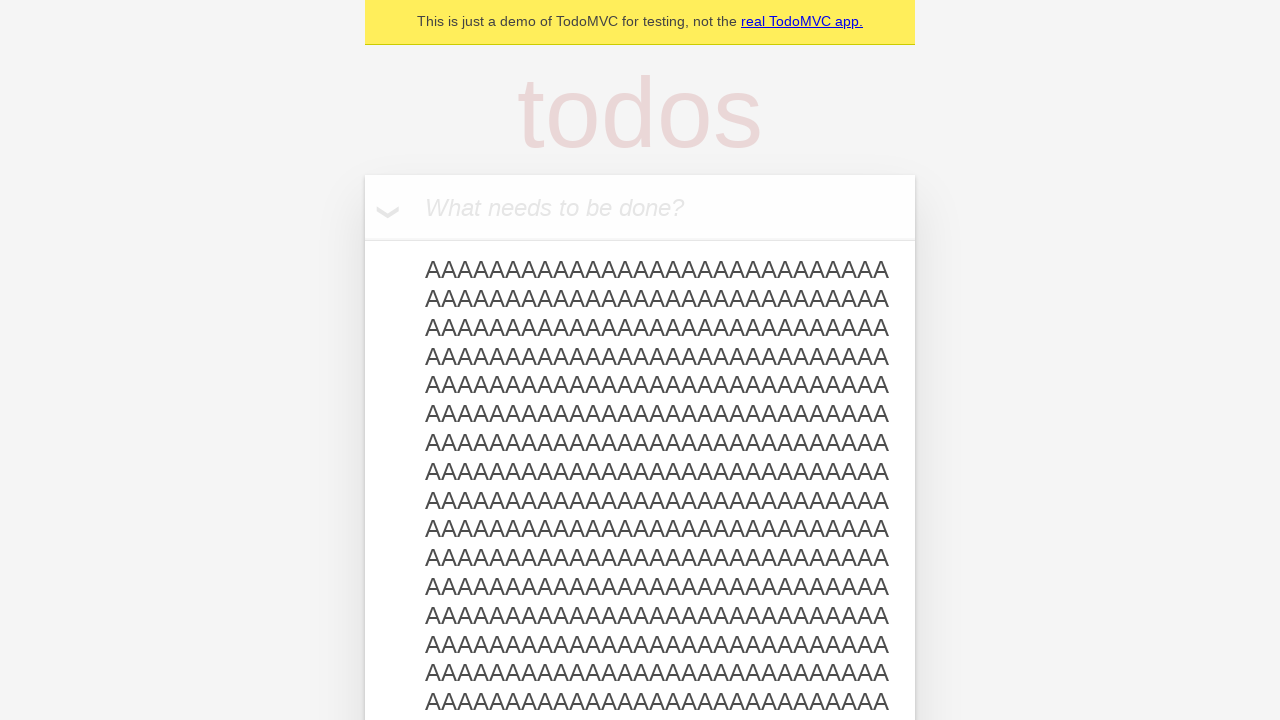